Tests checkbox functionality by verifying default states of two checkboxes, clicking to toggle their states, and confirming the state changes.

Starting URL: http://the-internet.herokuapp.com/checkboxes

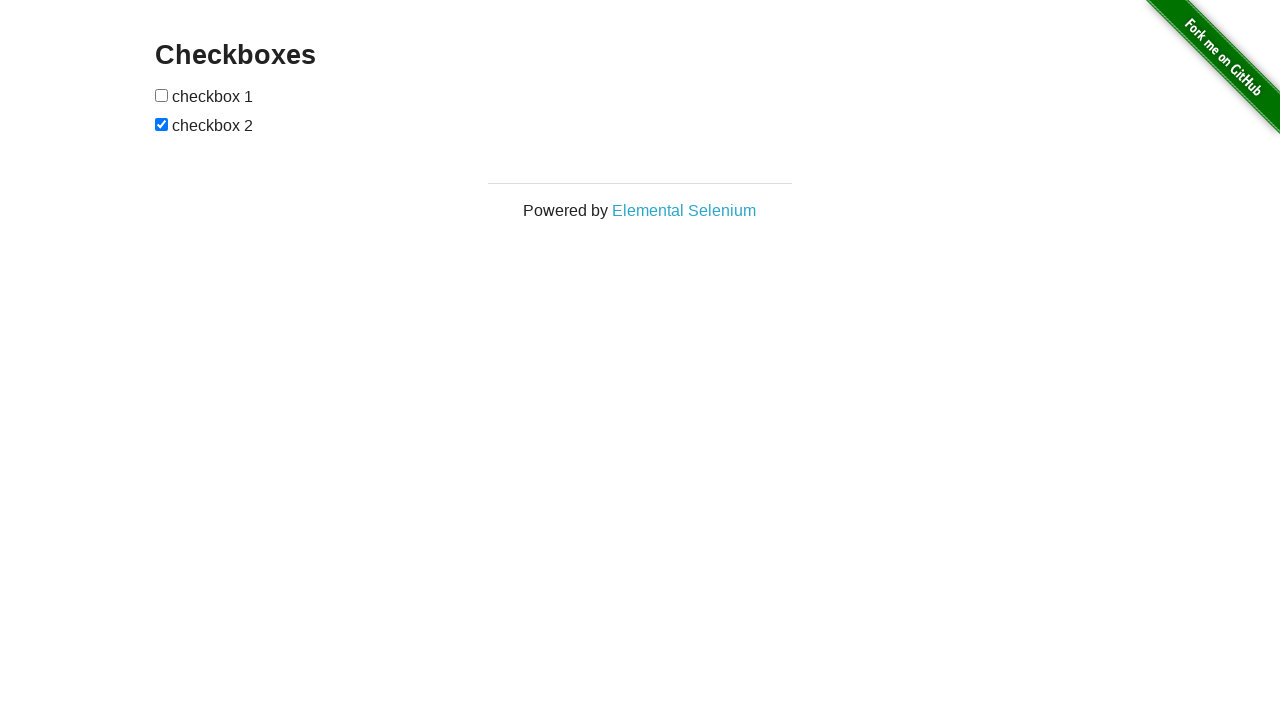

Waited for checkboxes to load on the page
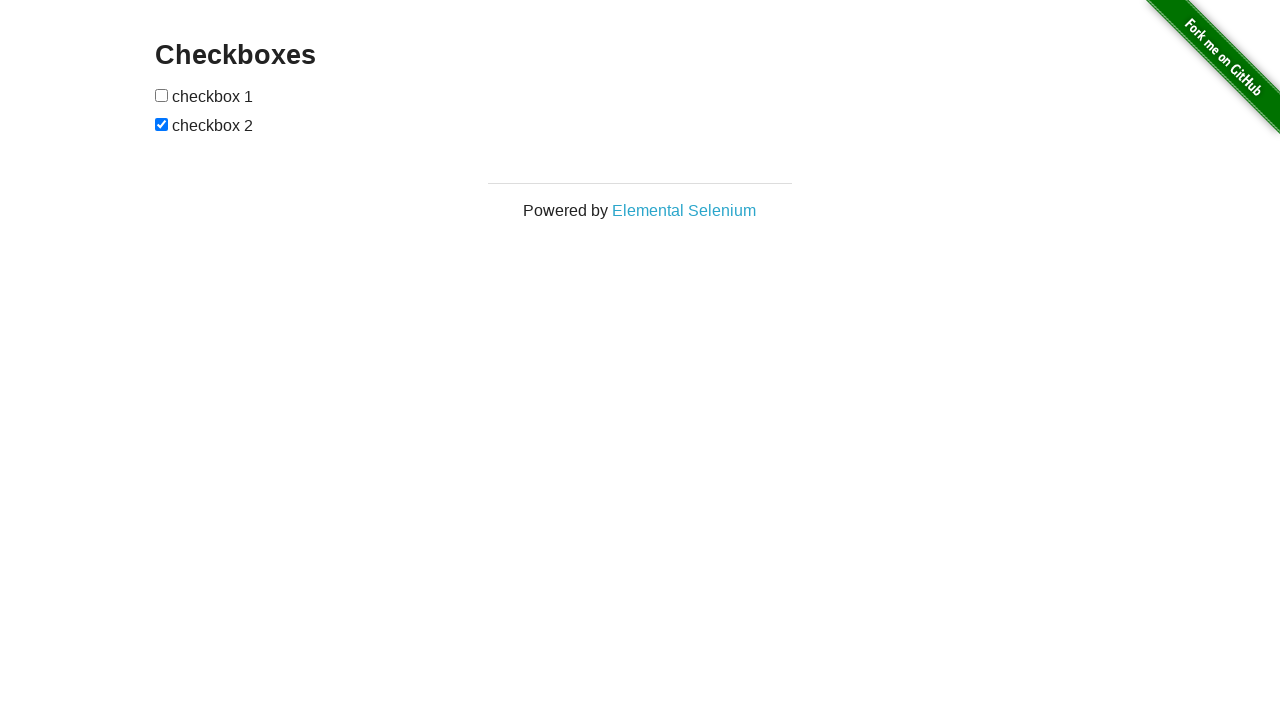

Located all checkboxes on the page
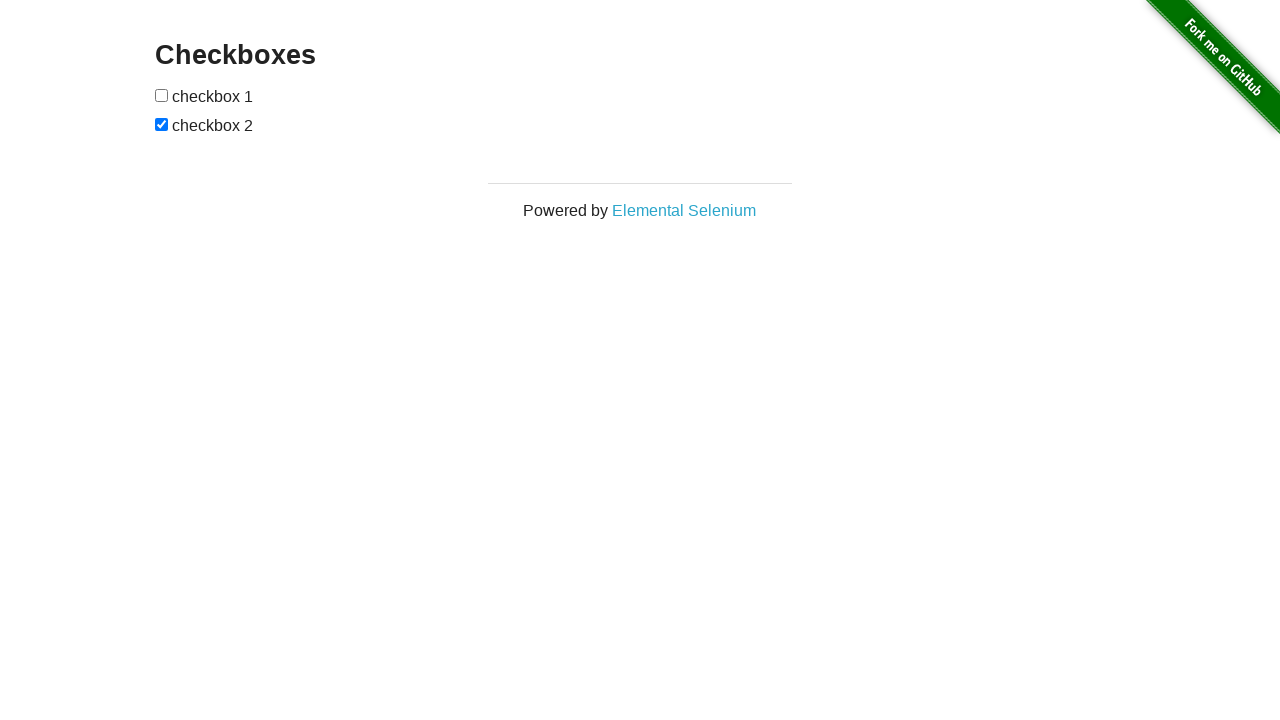

Selected first checkbox element
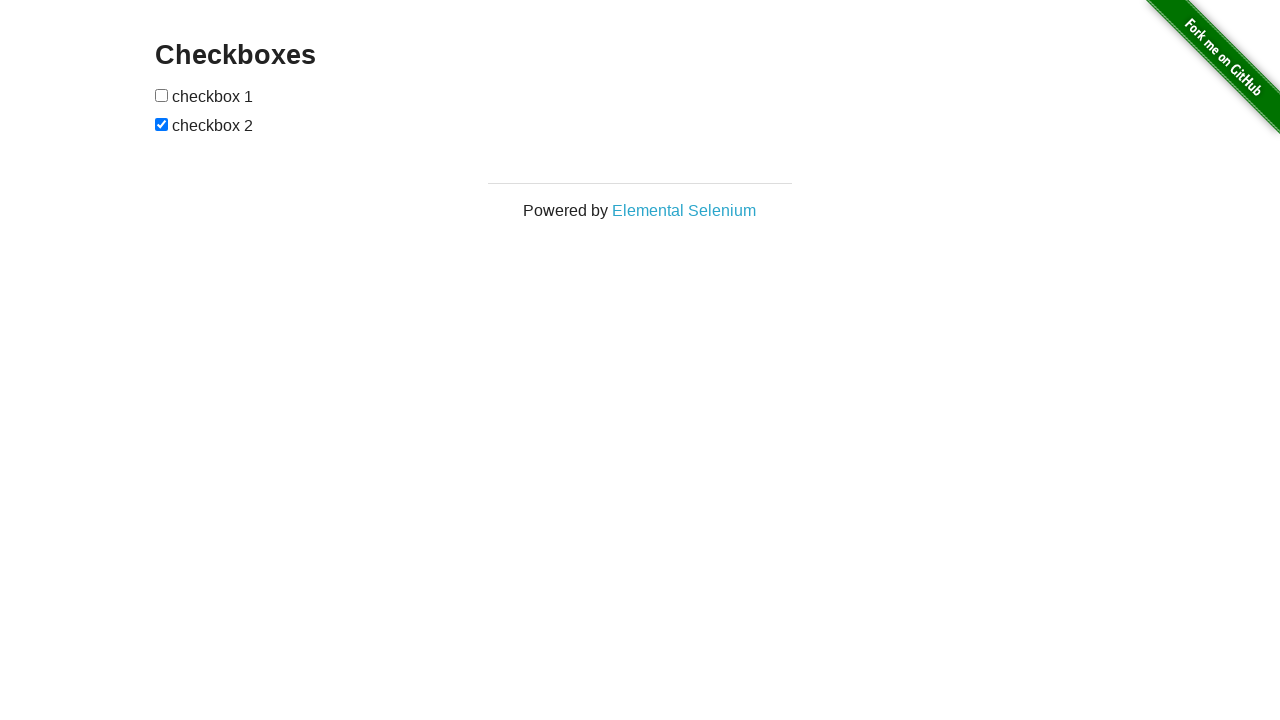

Selected second checkbox element
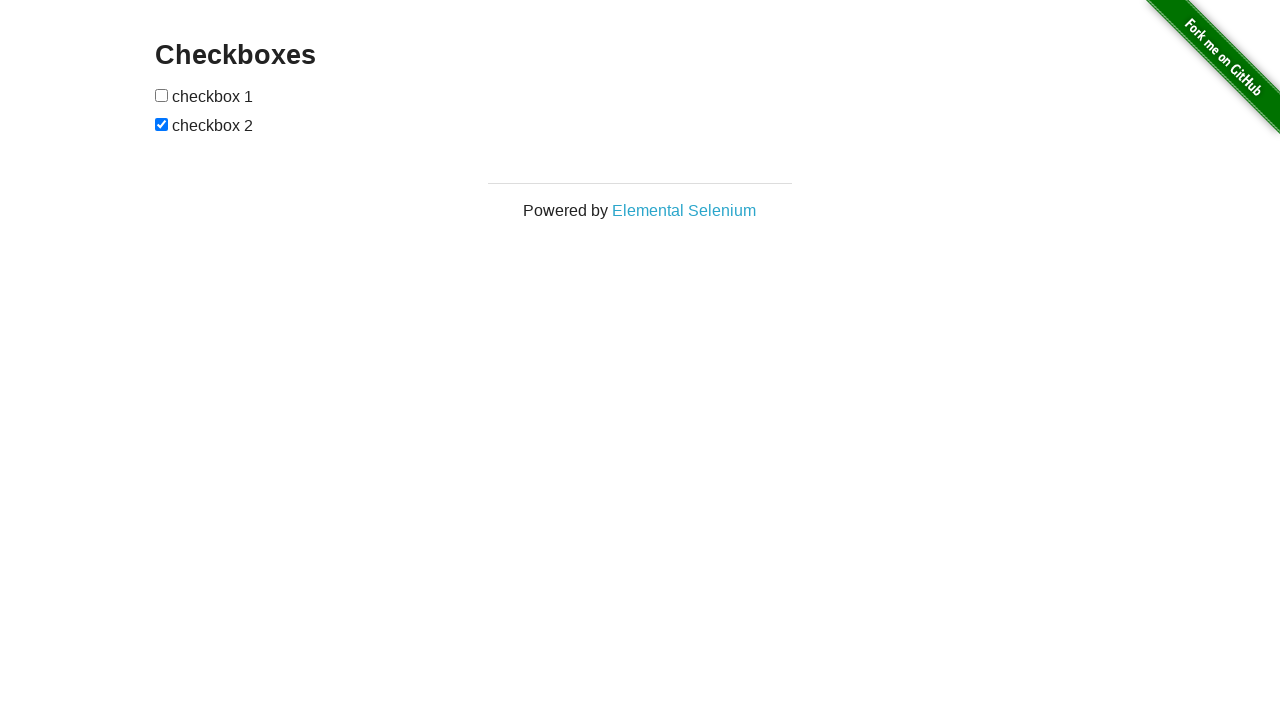

Verified that checkbox 1 is NOT selected by default
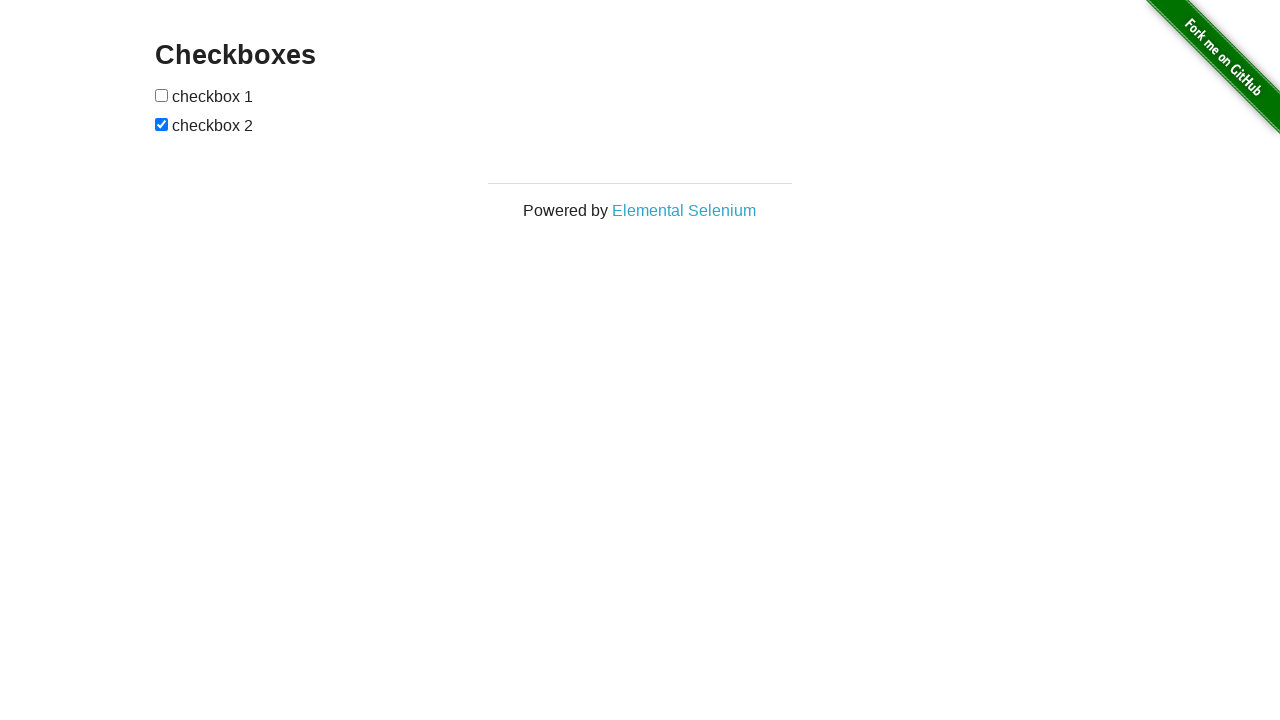

Verified that checkbox 2 IS selected by default
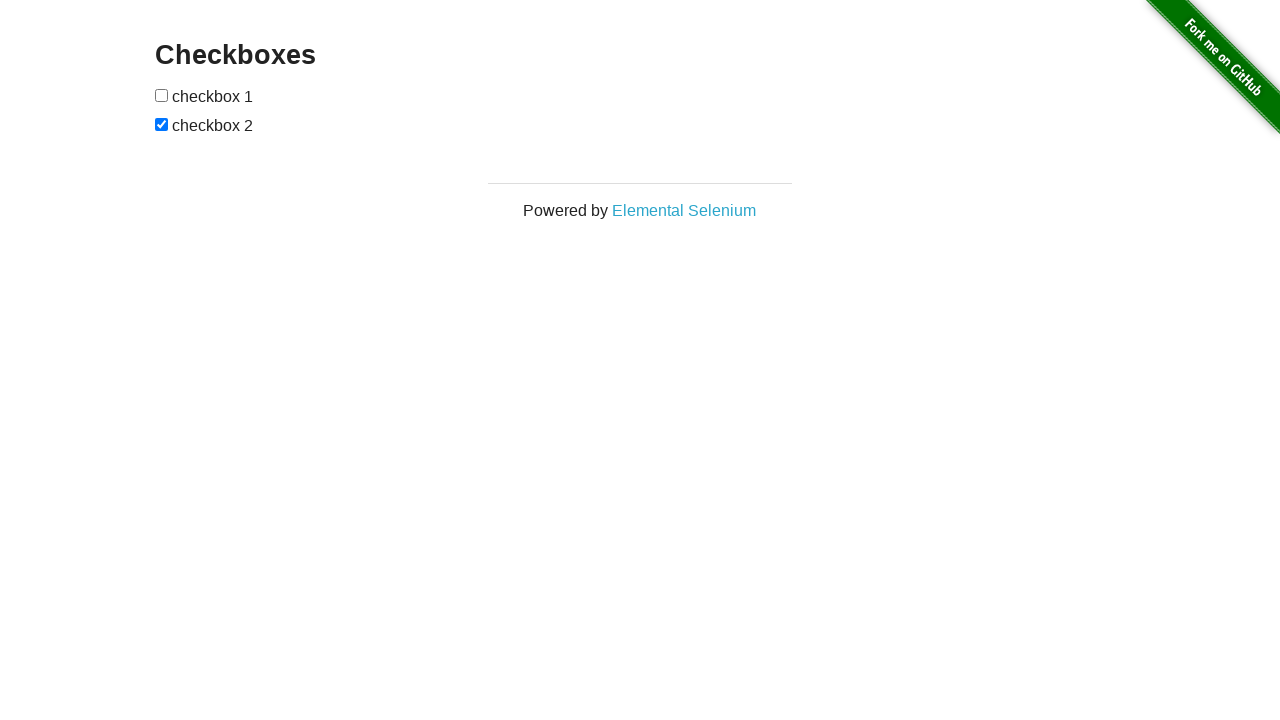

Clicked checkbox 1 to toggle its state at (162, 95) on #checkboxes input[type='checkbox'] >> nth=0
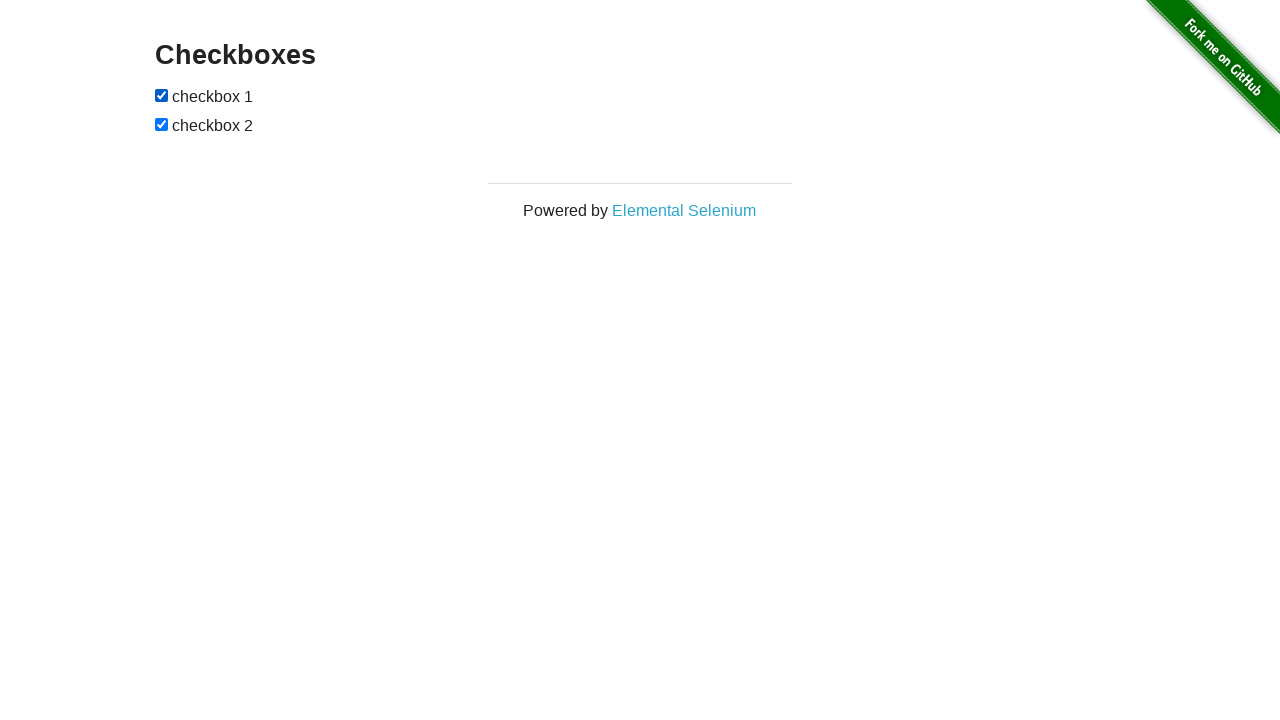

Clicked checkbox 2 to toggle its state at (162, 124) on #checkboxes input[type='checkbox'] >> nth=1
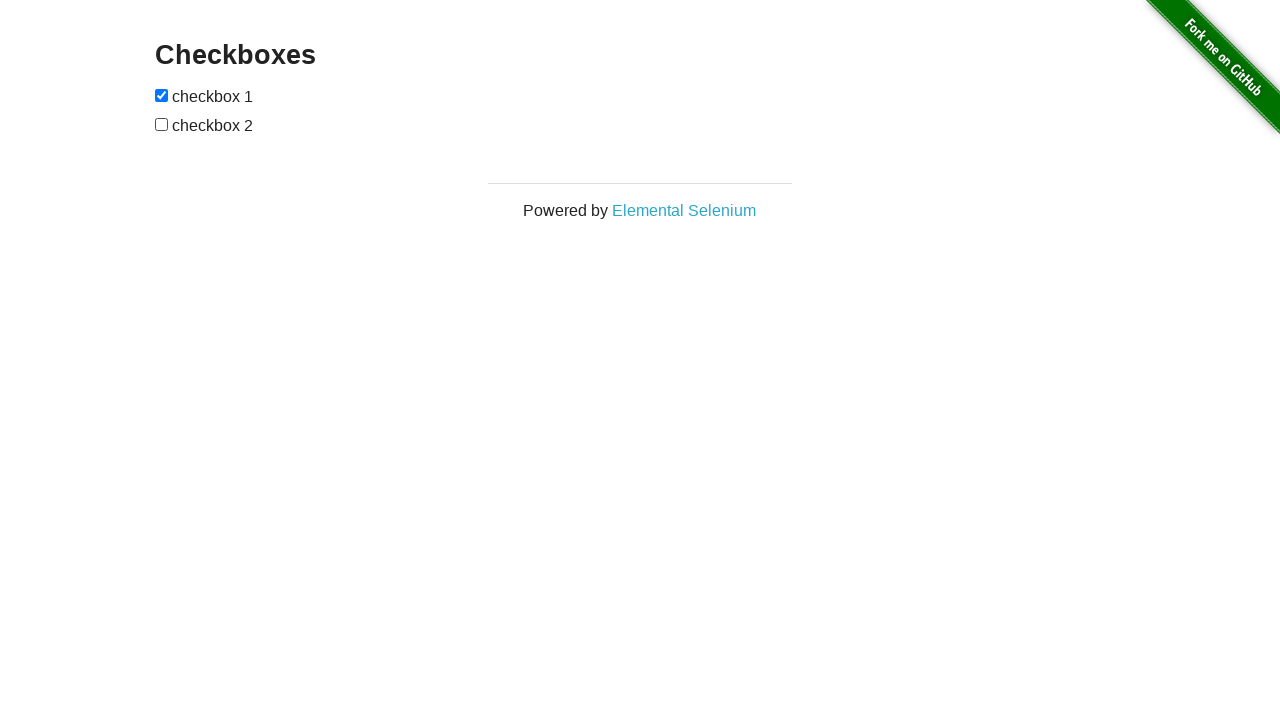

Verified that checkbox 1 is now selected after clicking
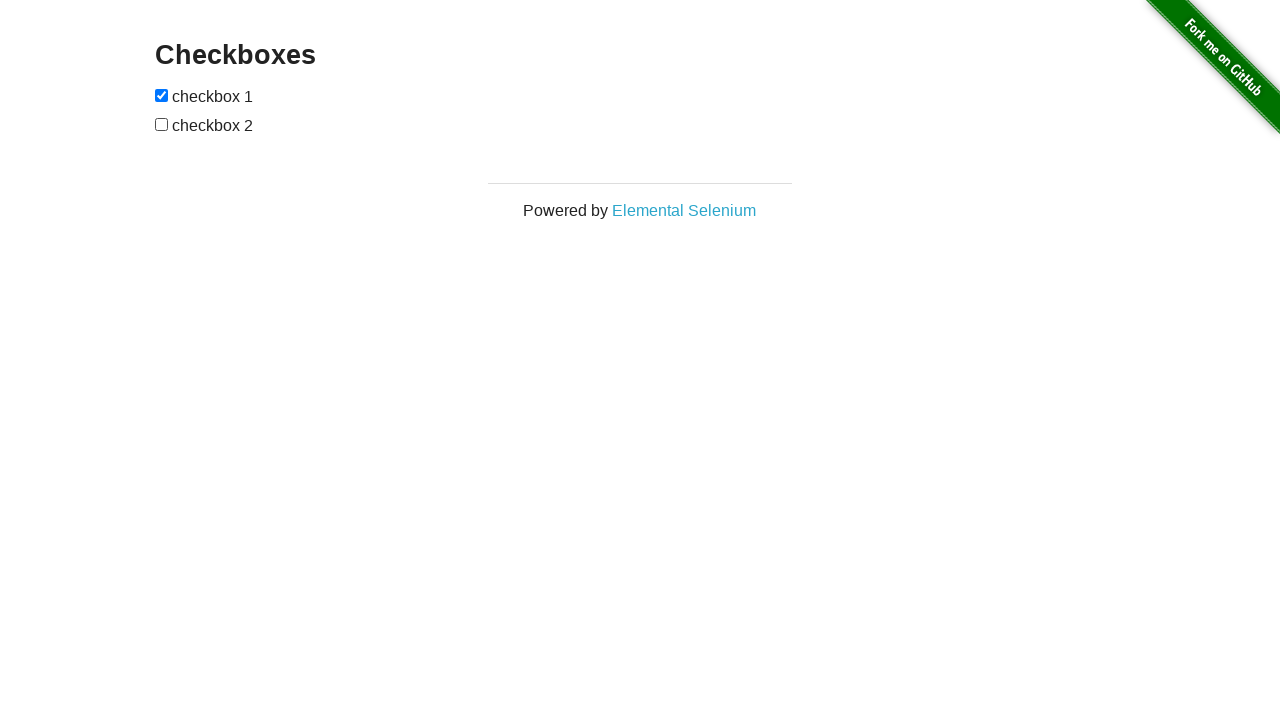

Verified that checkbox 2 is now NOT selected after clicking
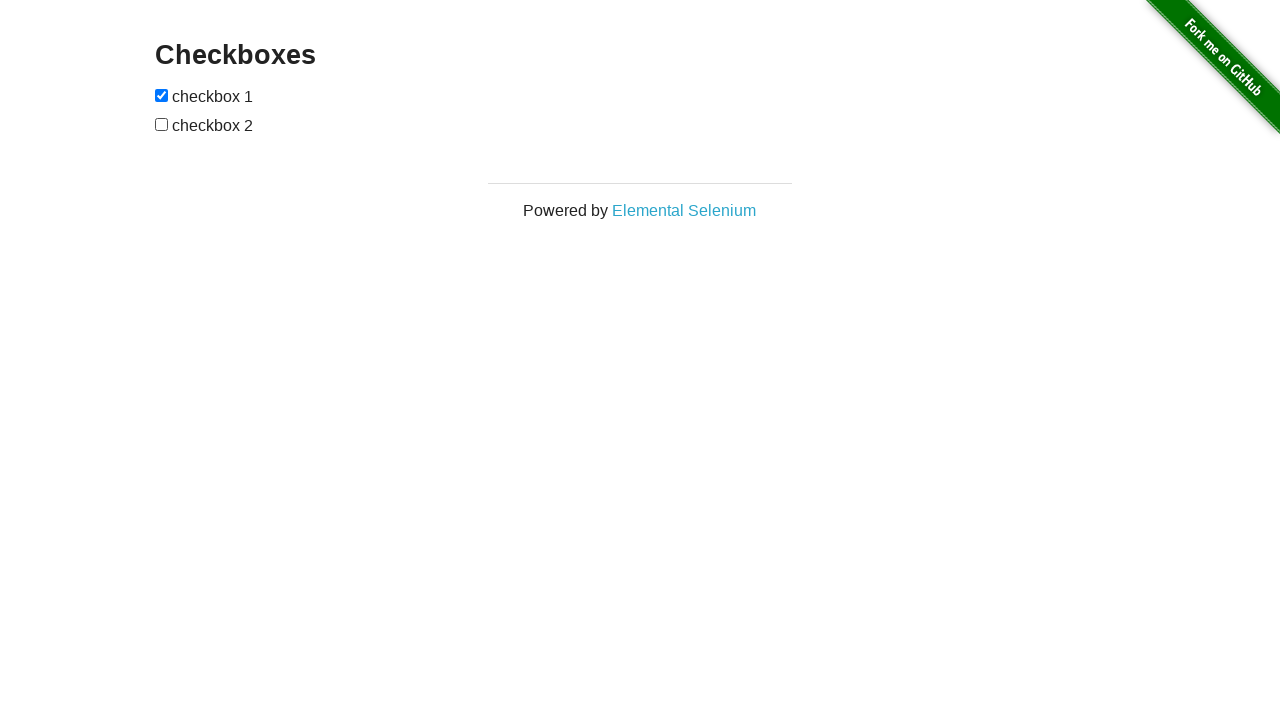

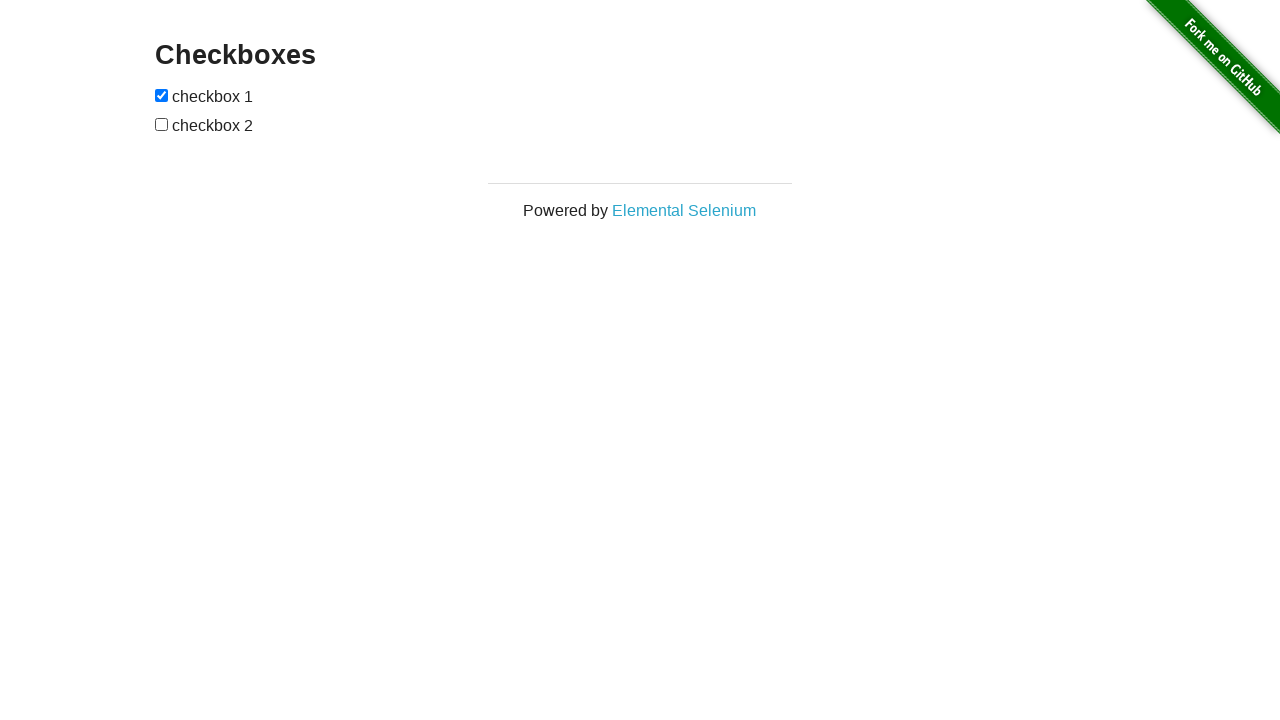